Tests that clicking the 'Contact' link in the header opens a modal dialog with the title "New message"

Starting URL: https://www.demoblaze.com

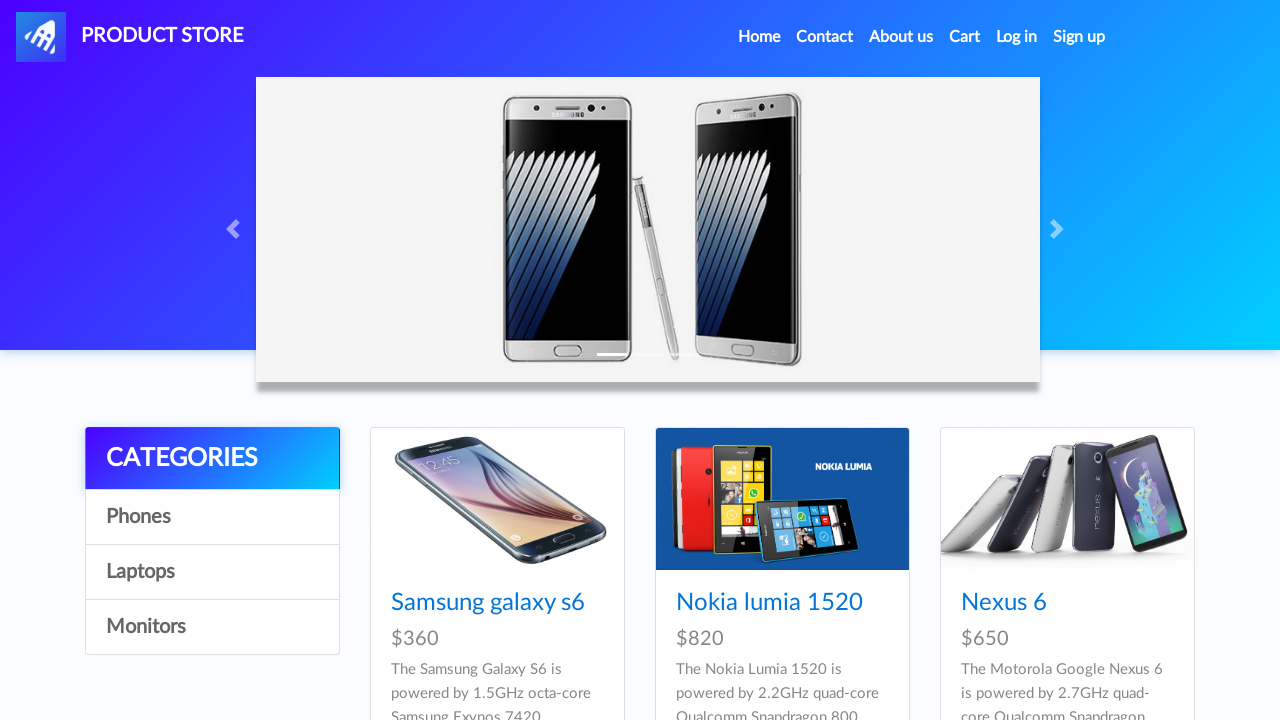

Clicked Contact link in header at (825, 37) on a[data-target='#exampleModal']
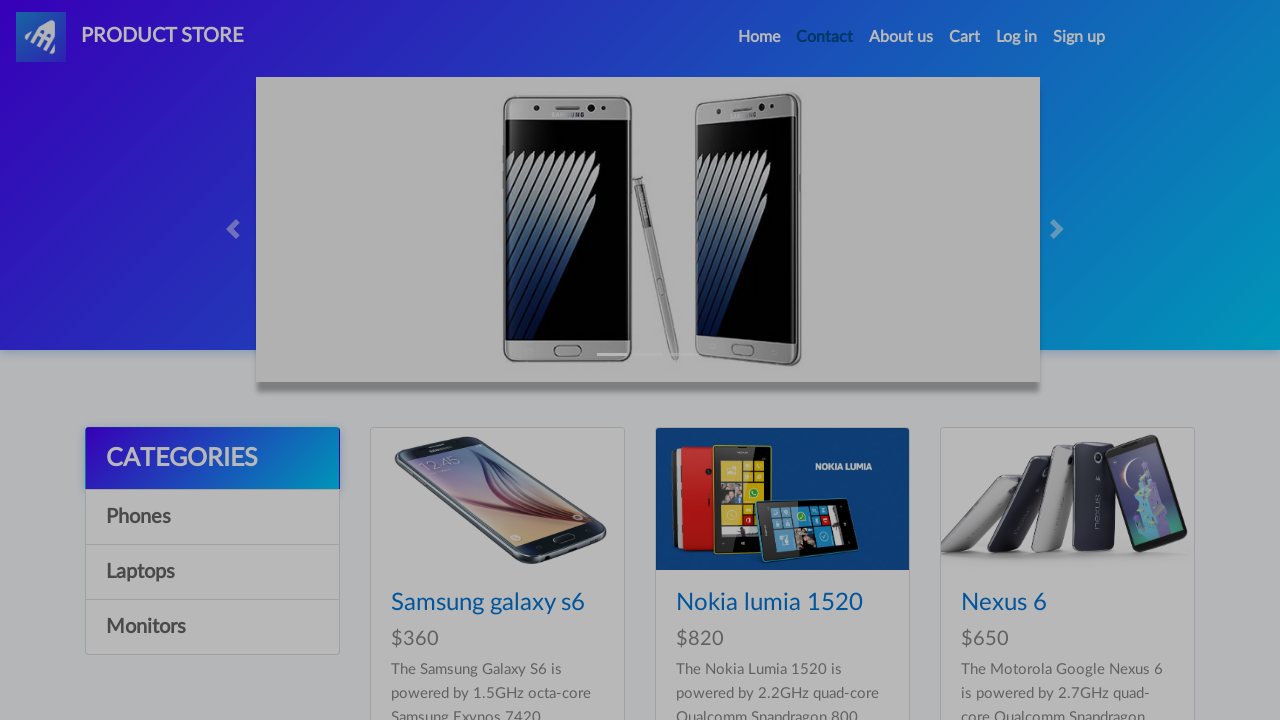

Contact modal with title 'New message' appeared
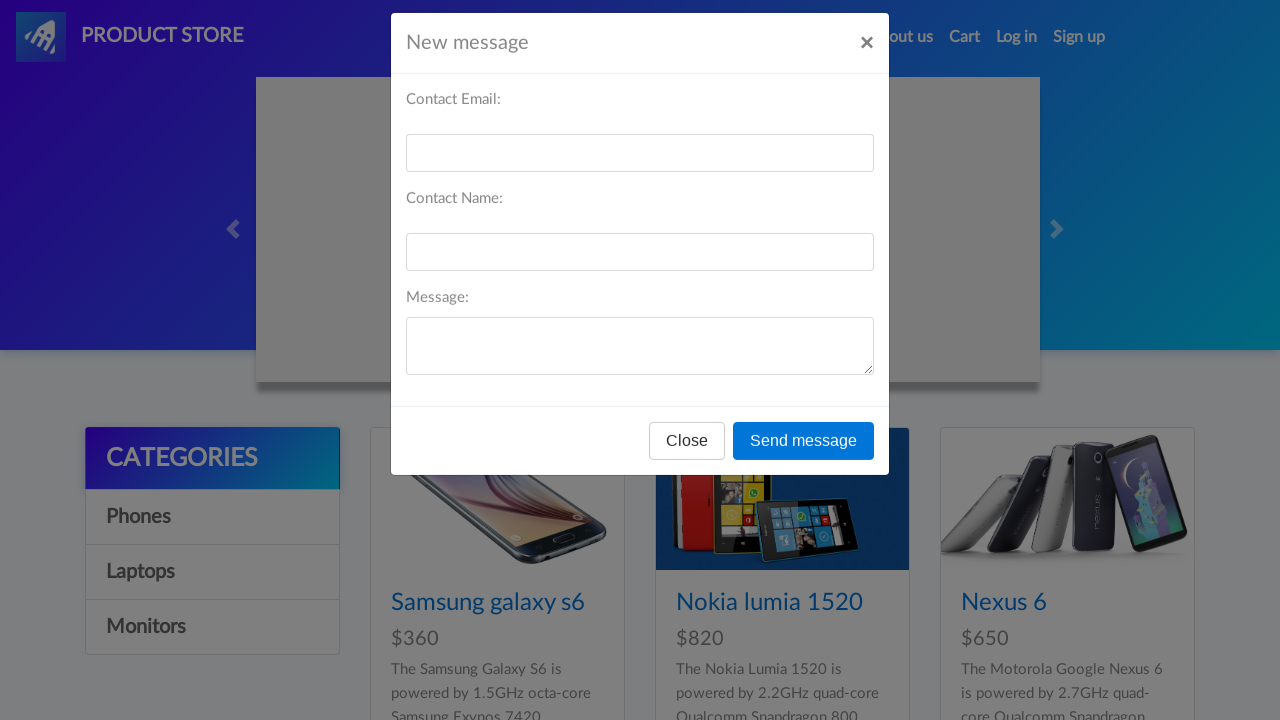

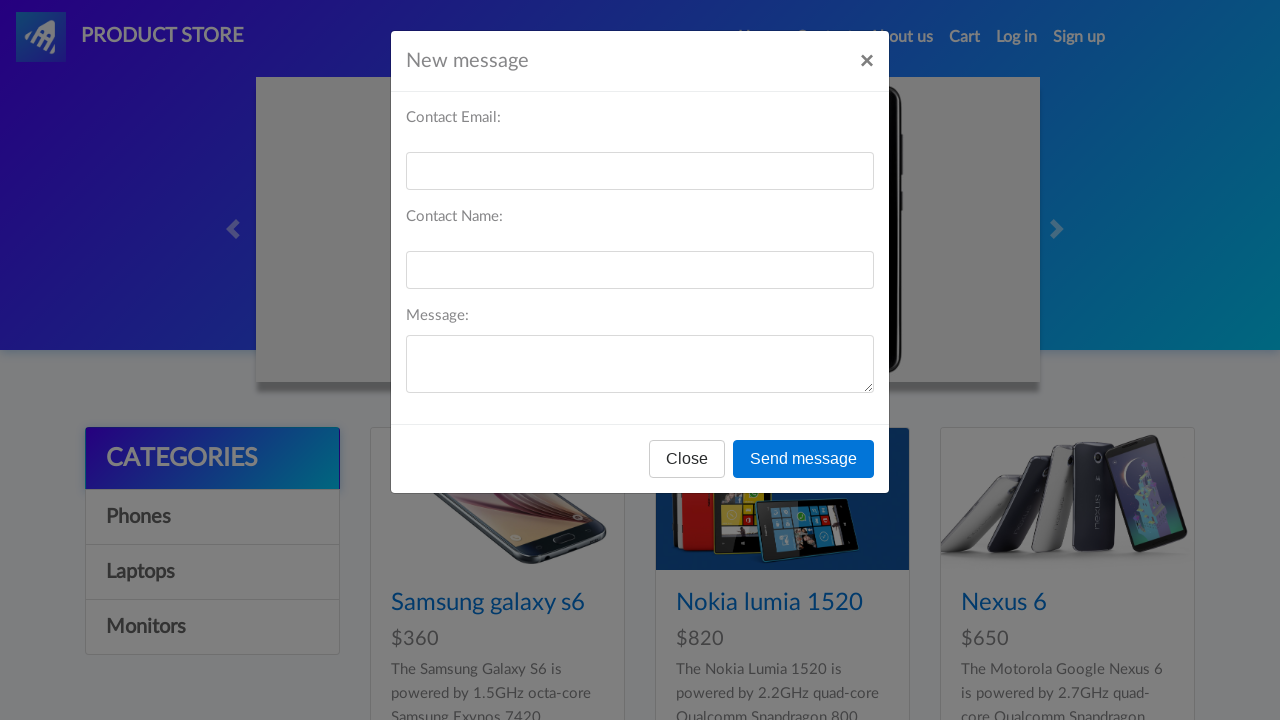